Tests the add/remove elements functionality by clicking the "Add Element" button 5 times and verifying that 5 "Delete" buttons appear on the page.

Starting URL: http://the-internet.herokuapp.com/add_remove_elements/

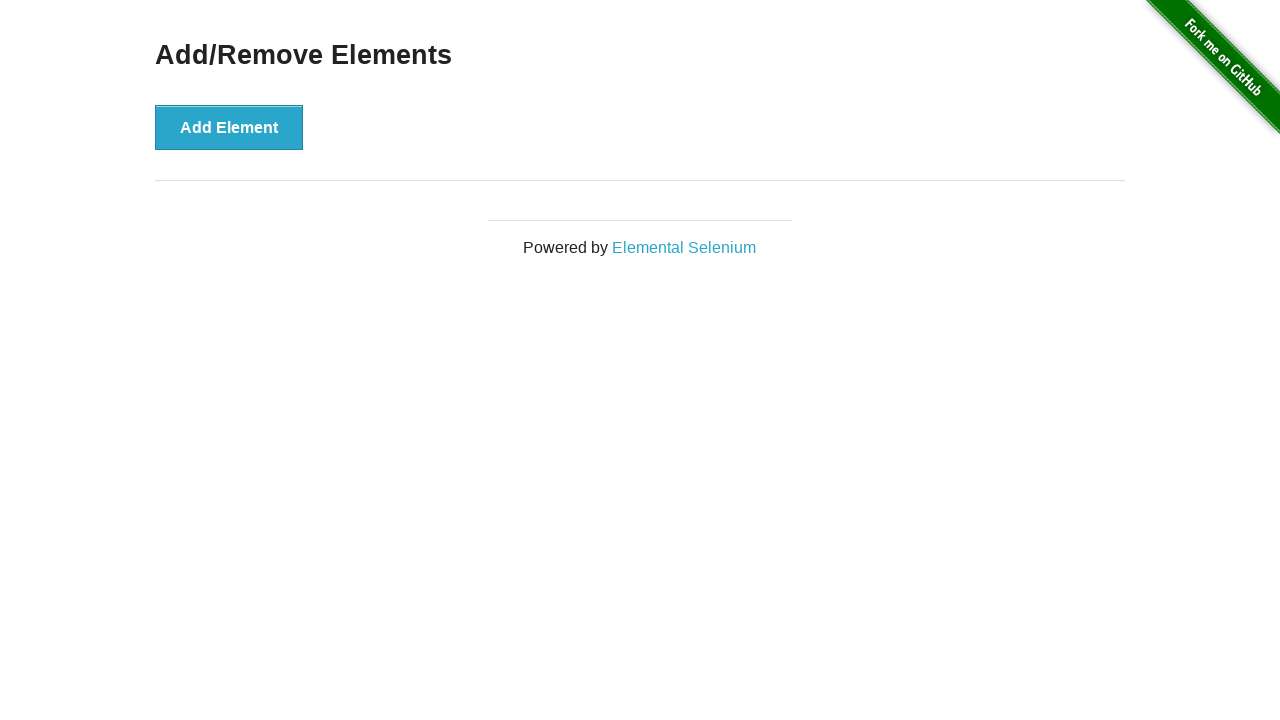

Navigated to add/remove elements page
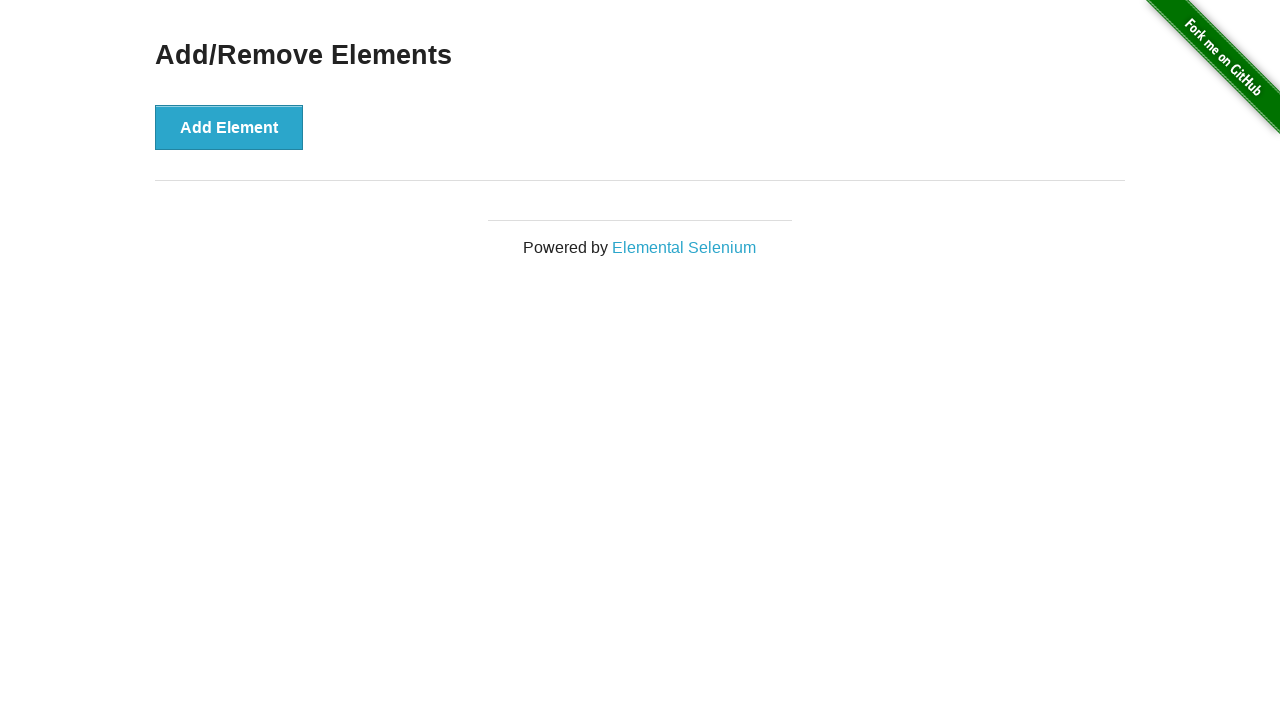

Clicked 'Add Element' button at (229, 127) on xpath=//button[text()="Add Element"]
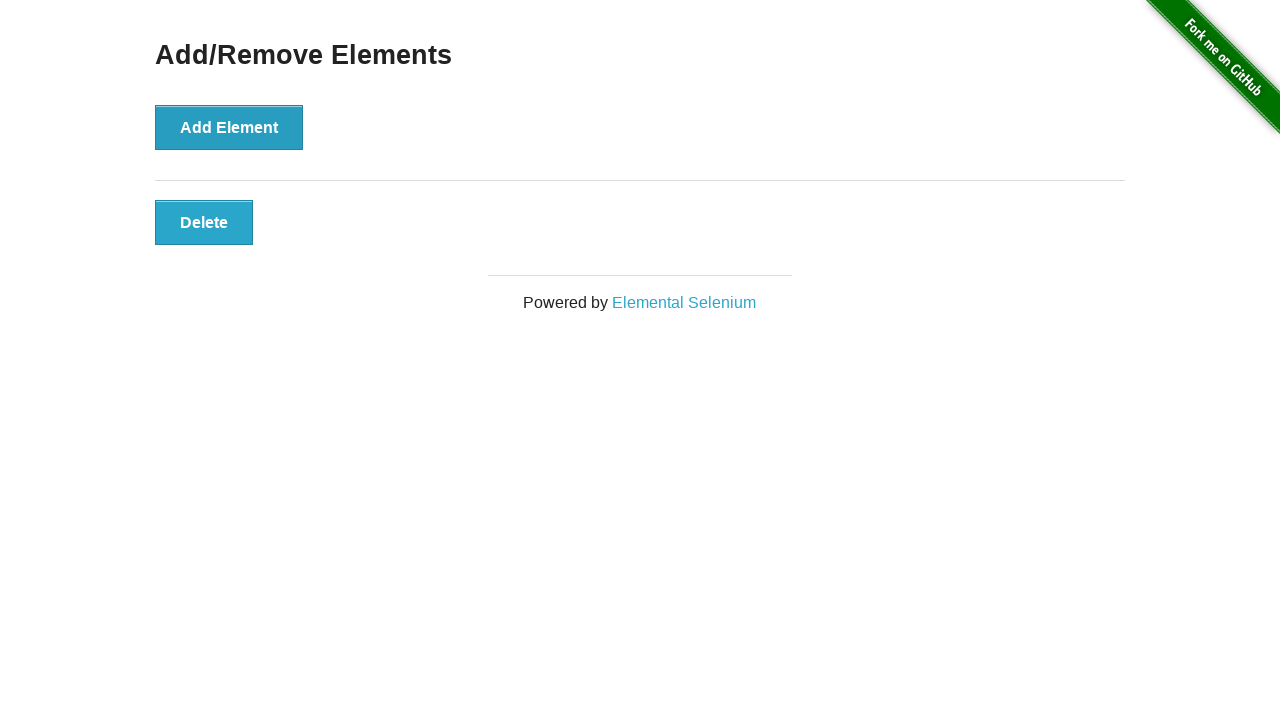

Clicked 'Add Element' button at (229, 127) on xpath=//button[text()="Add Element"]
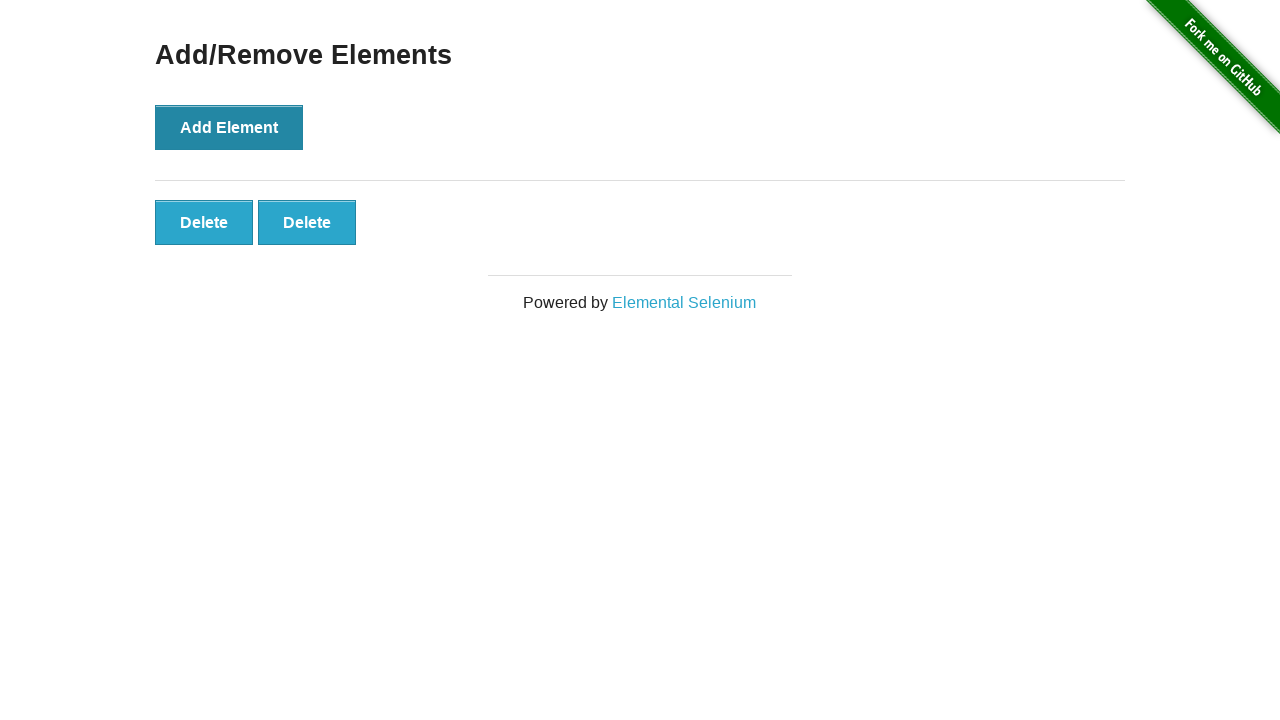

Clicked 'Add Element' button at (229, 127) on xpath=//button[text()="Add Element"]
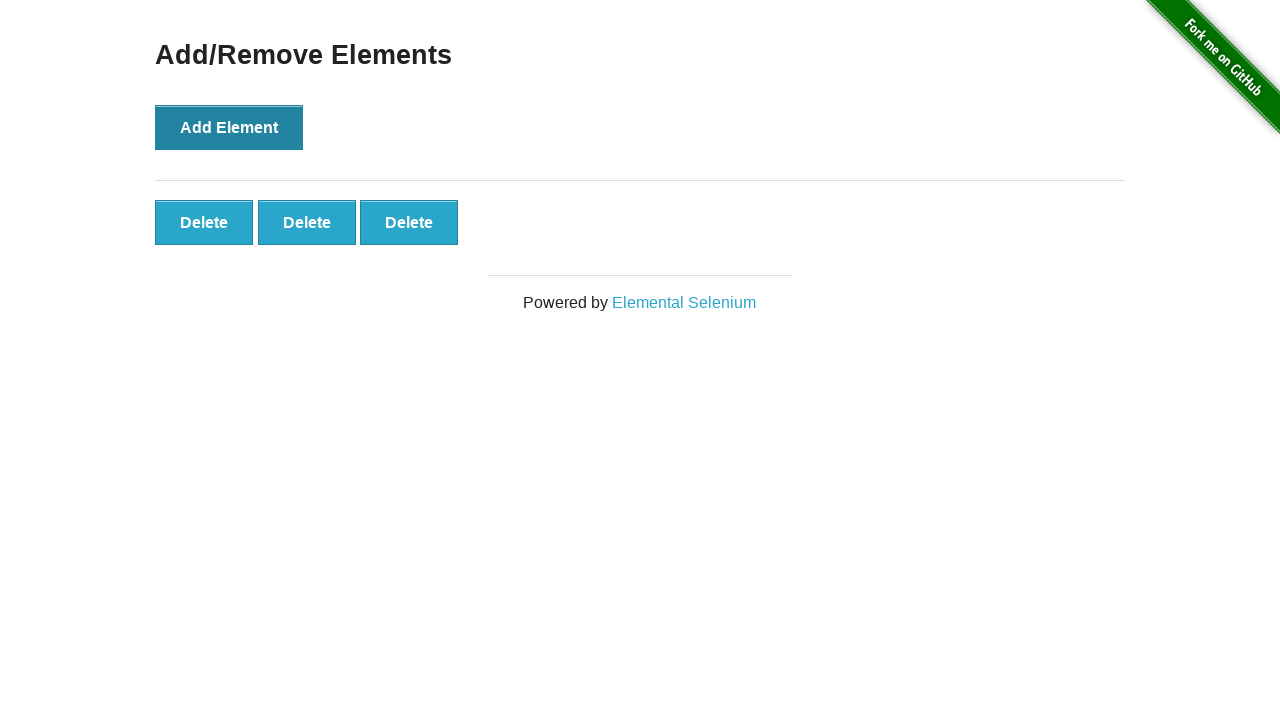

Clicked 'Add Element' button at (229, 127) on xpath=//button[text()="Add Element"]
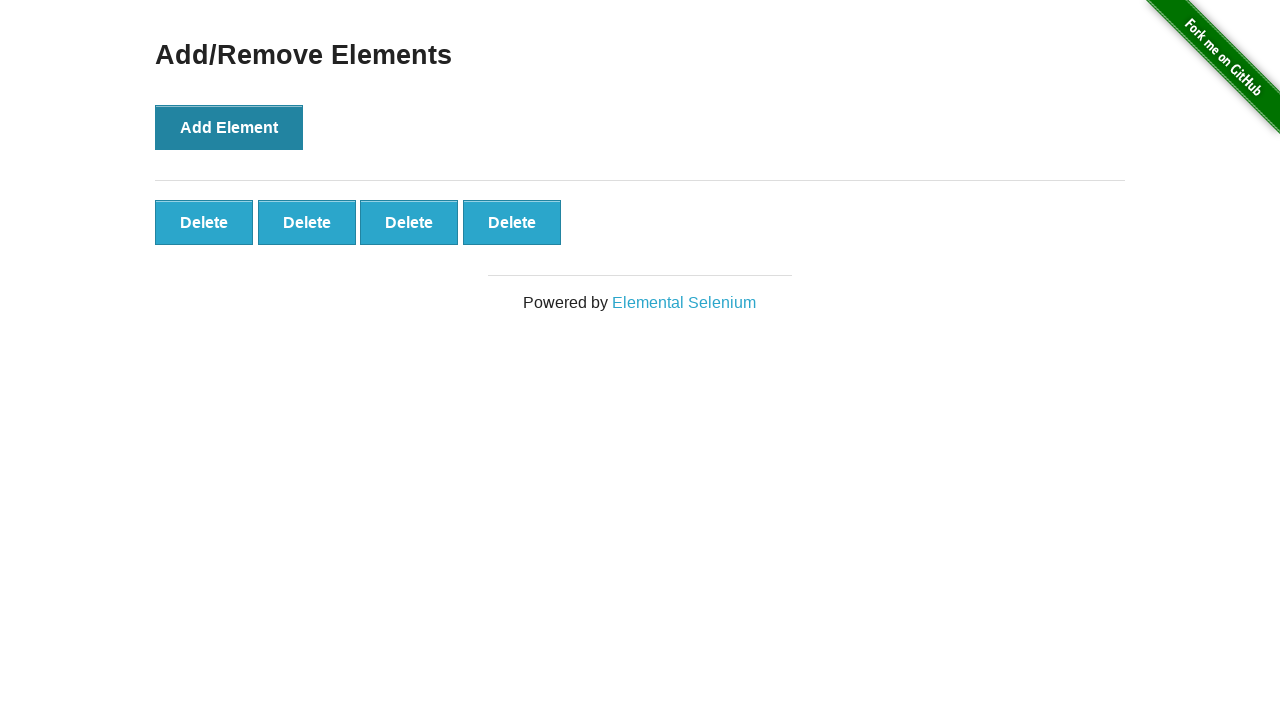

Clicked 'Add Element' button at (229, 127) on xpath=//button[text()="Add Element"]
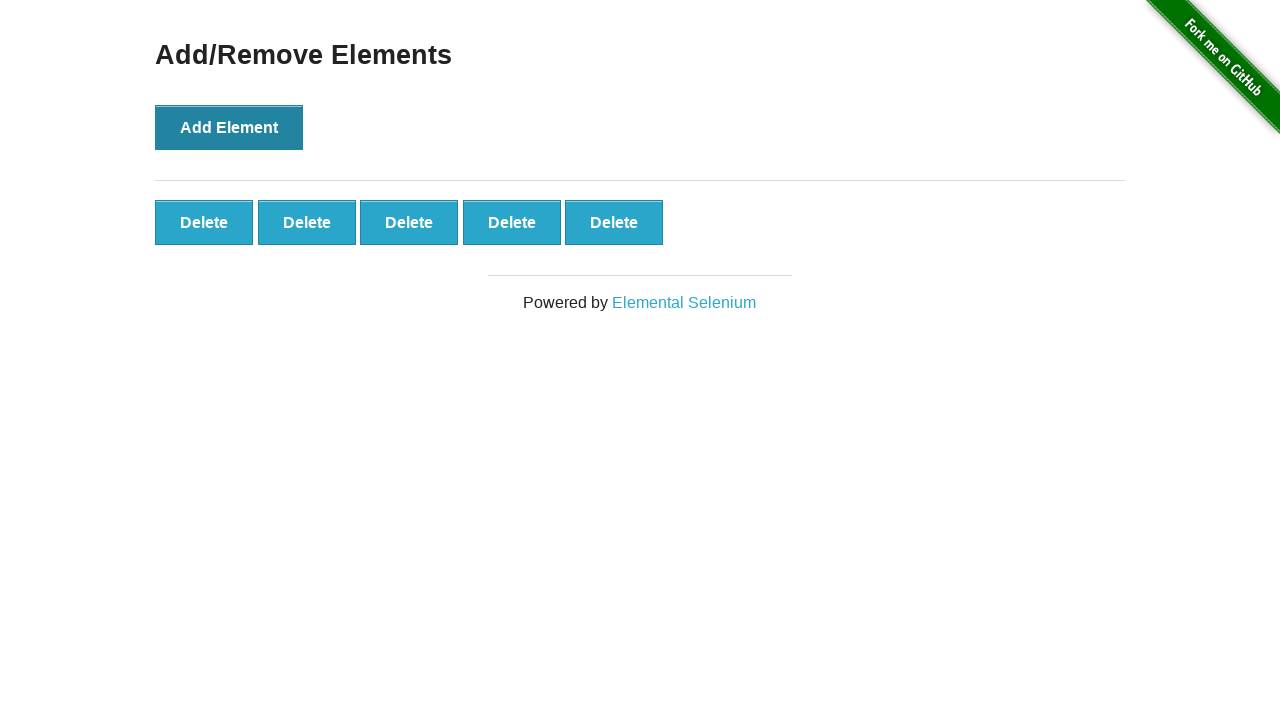

Waited for 5th 'Delete' button to appear
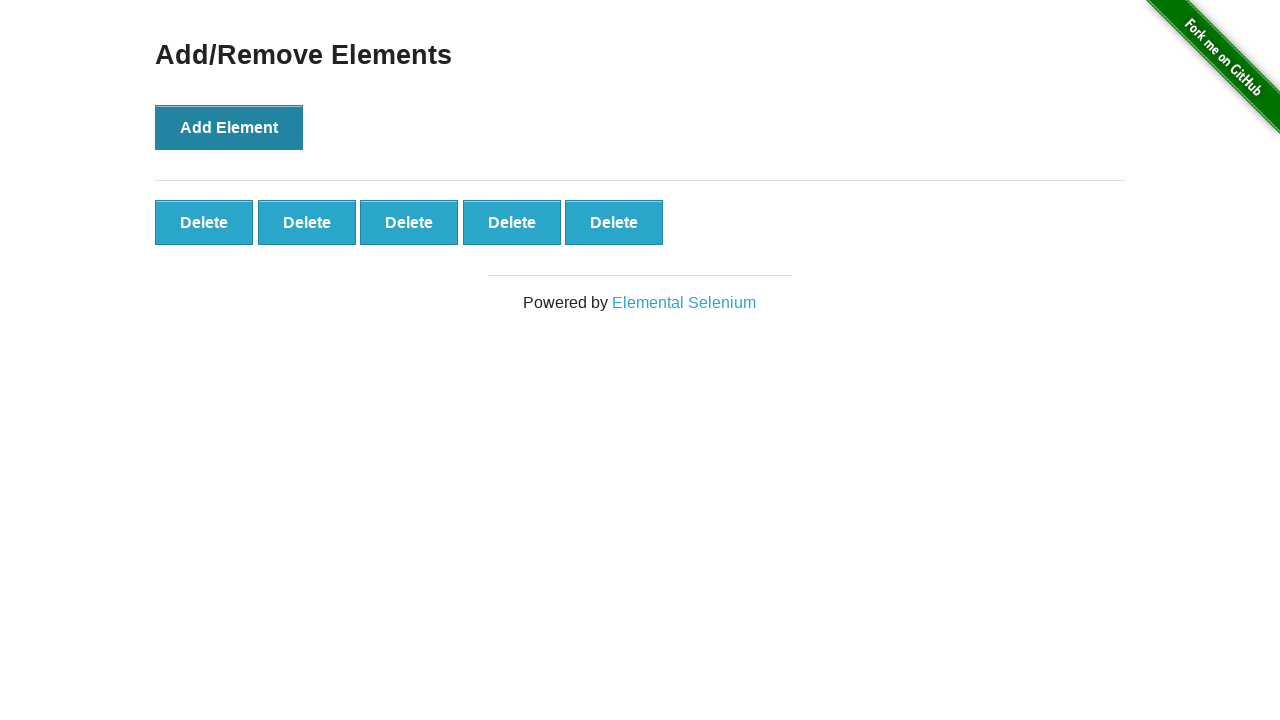

Verified that 5 'Delete' buttons are present on the page
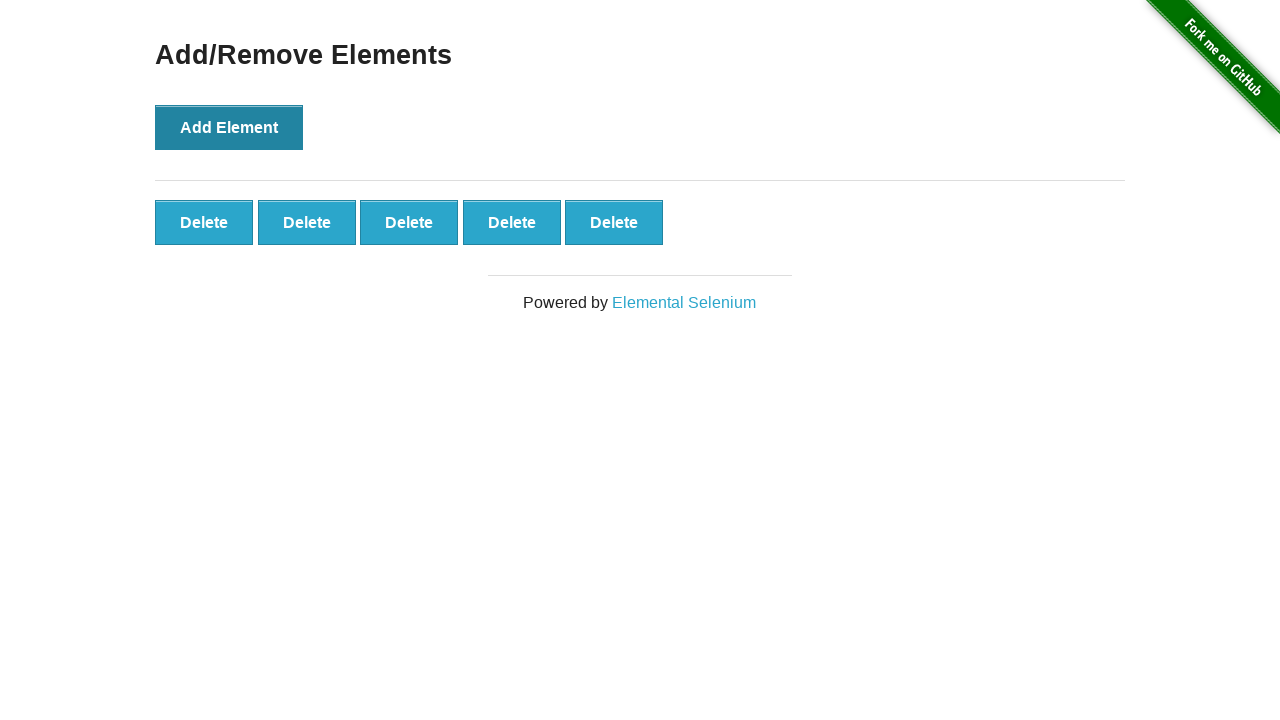

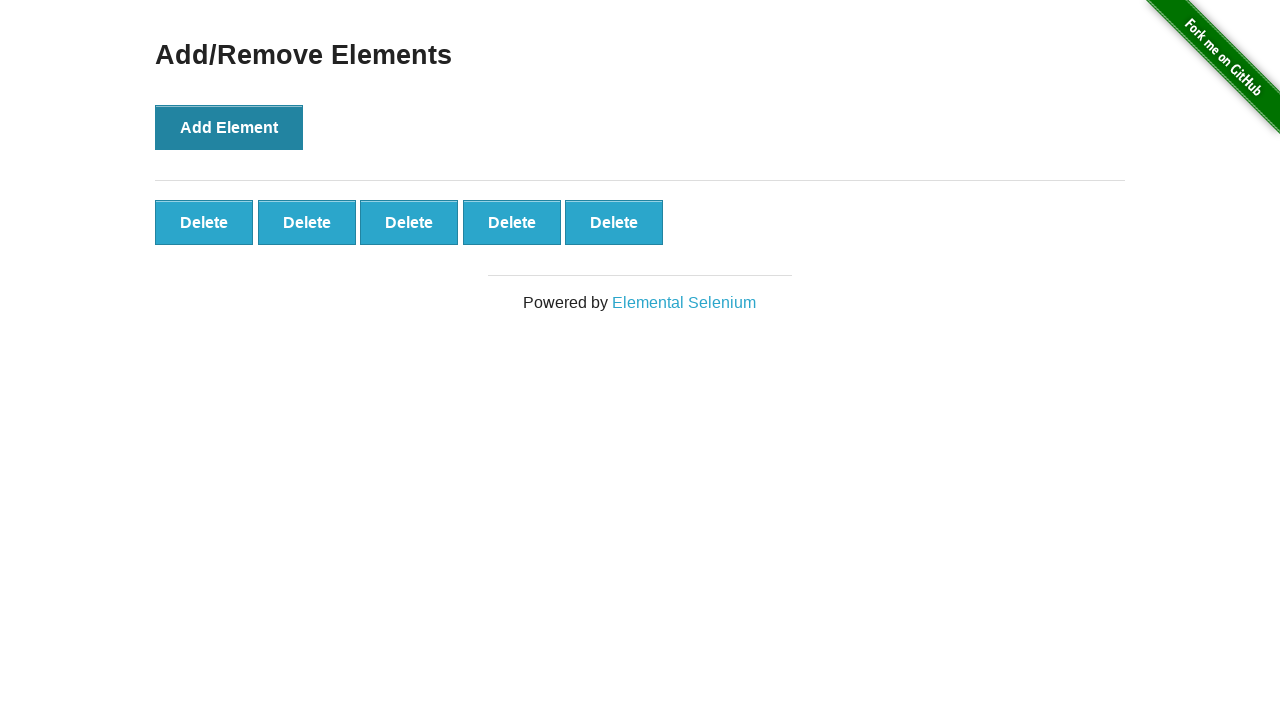